Tests browser tab handling by opening OpenCart website, then opening a new tab and navigating to OrangeHRM demo site to verify multi-tab navigation works correctly.

Starting URL: https://www.opencart.com/

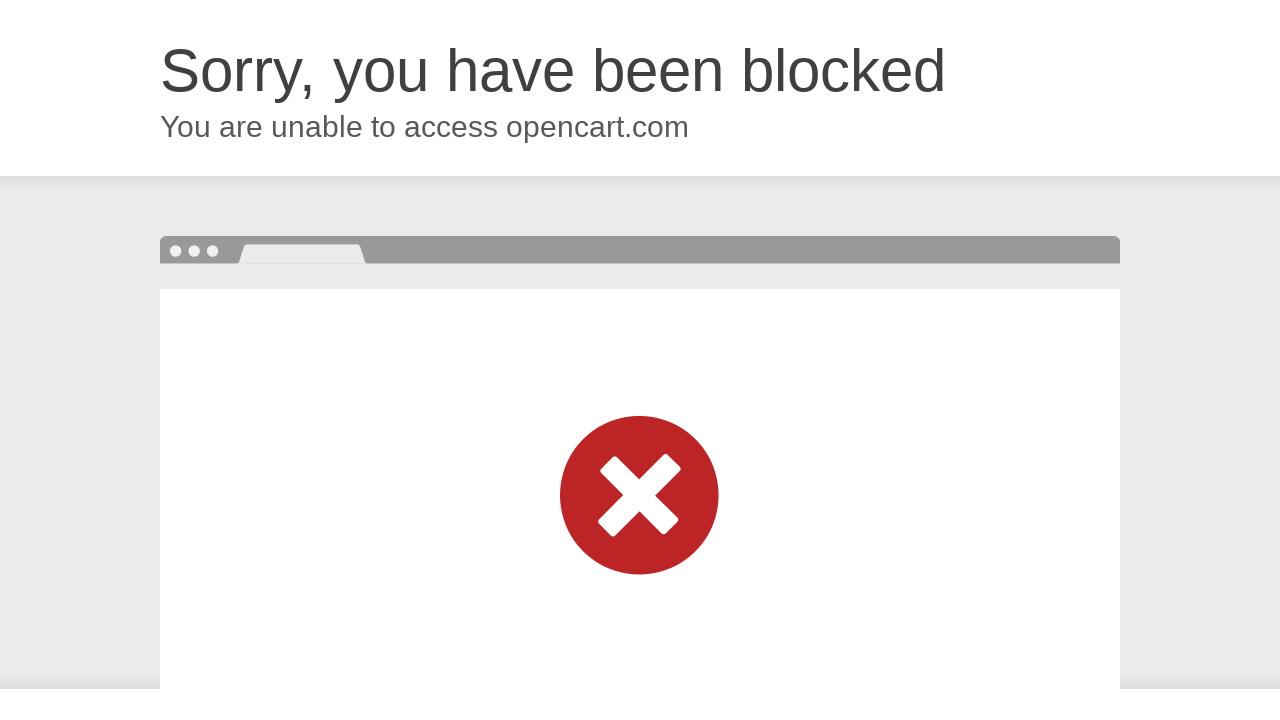

Opened a new browser tab
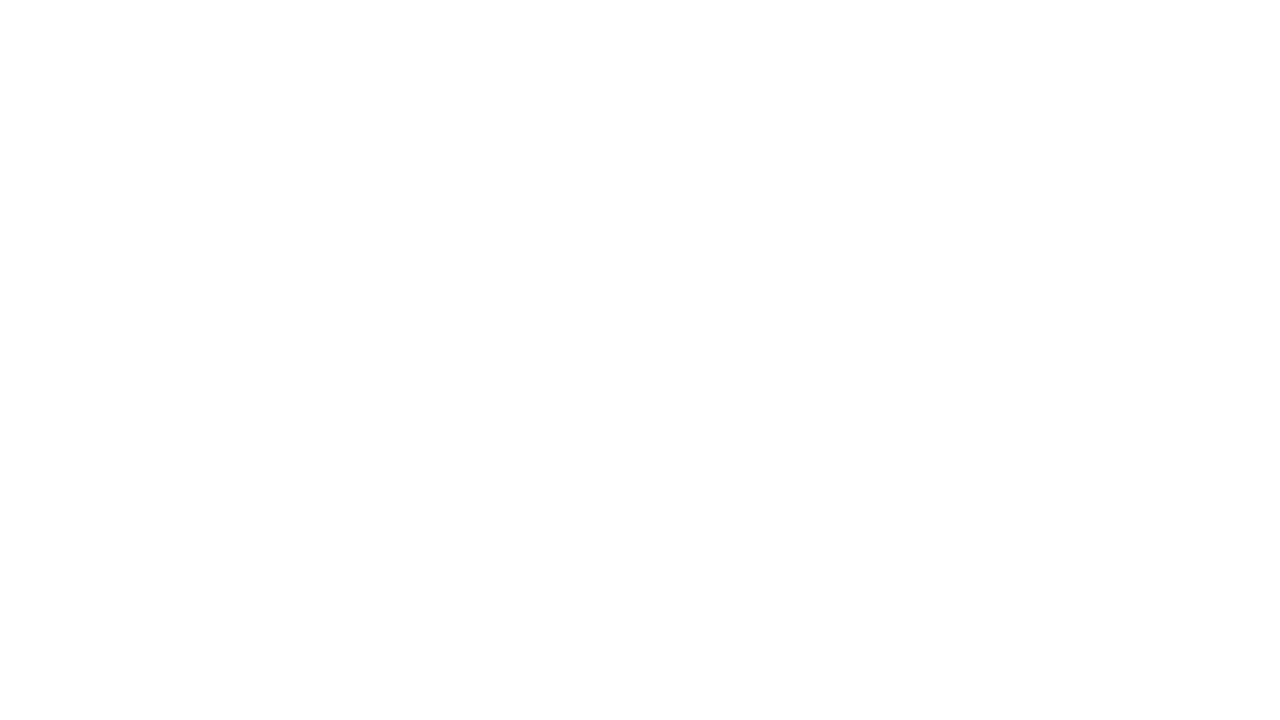

Navigated to OrangeHRM demo site in new tab
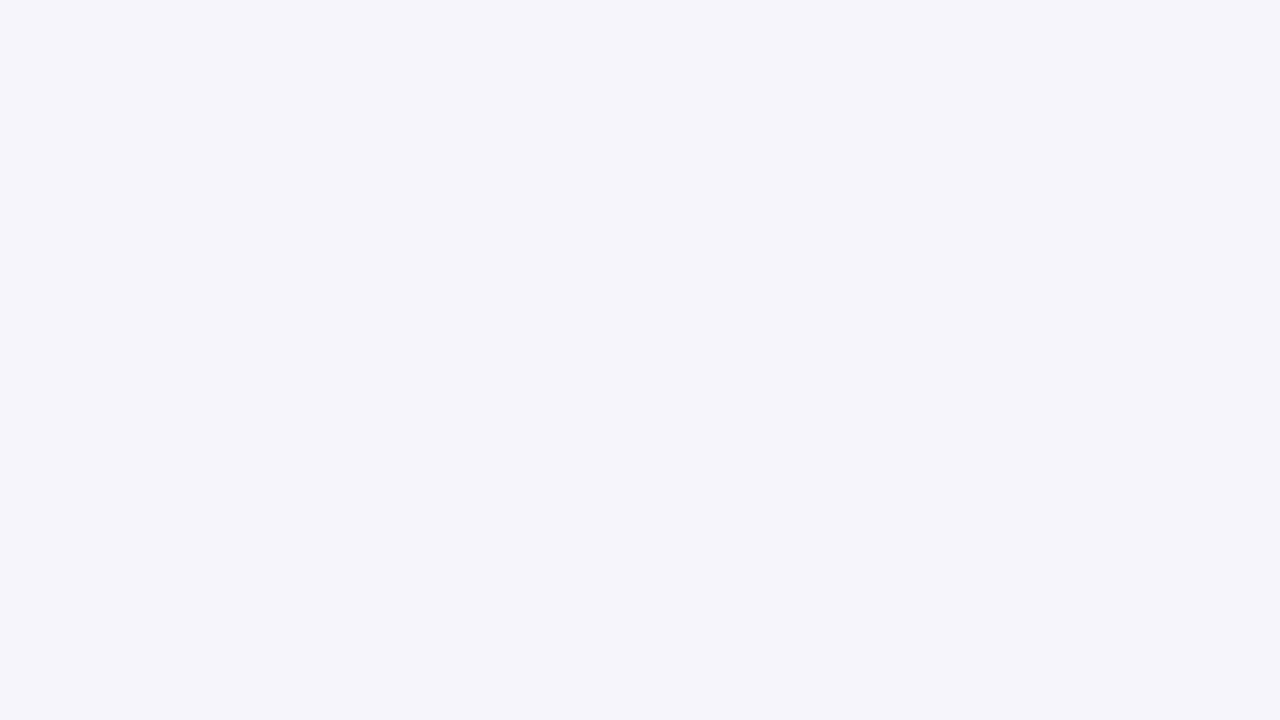

OrangeHRM demo site DOM content loaded
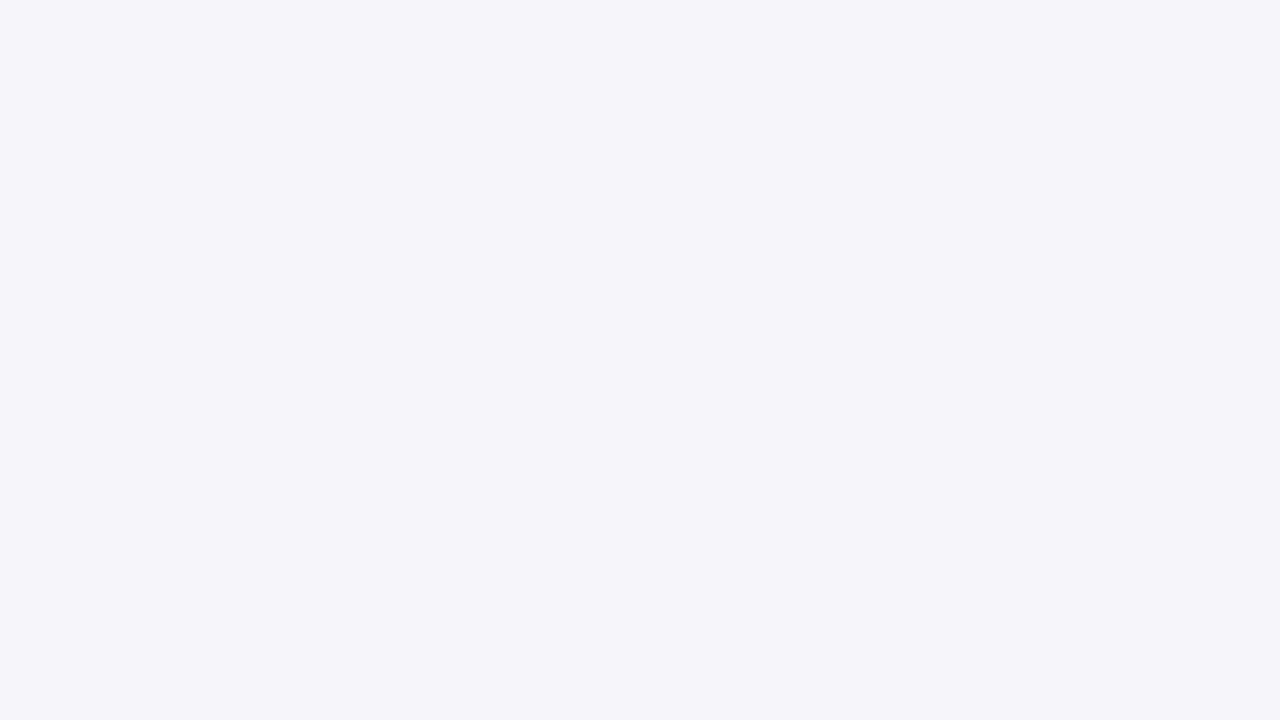

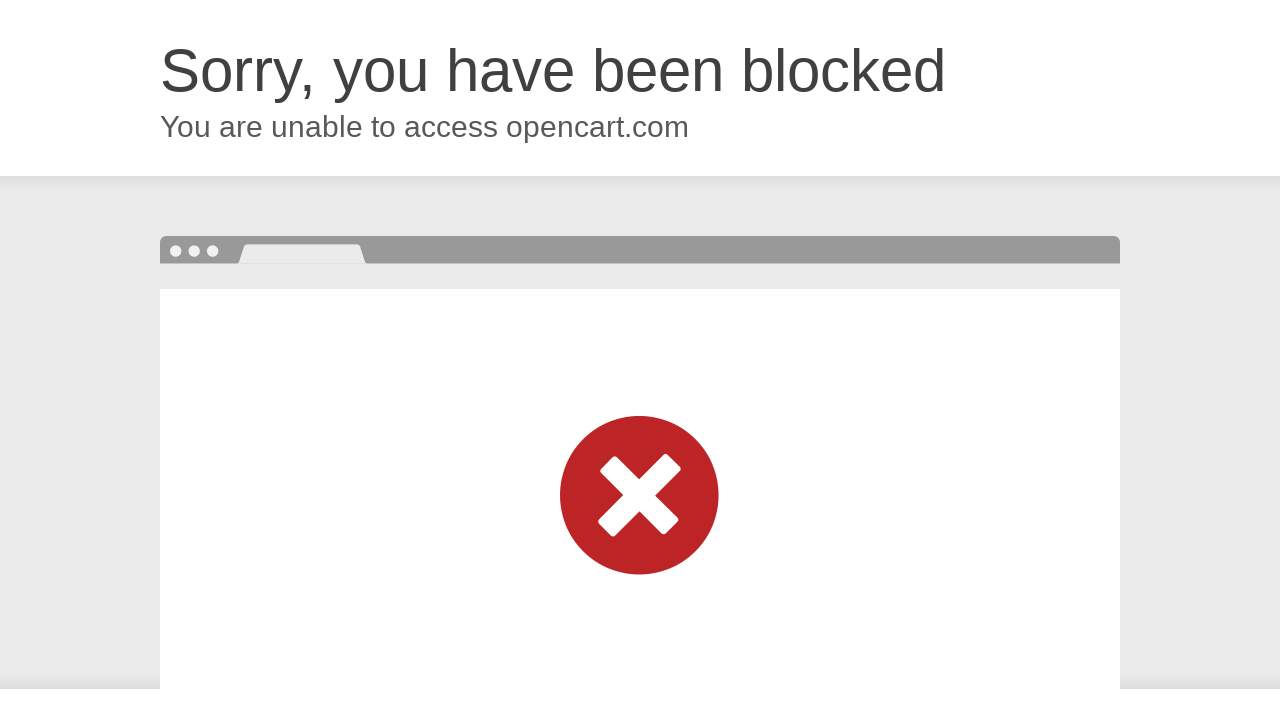